Tests SpiceJet flight booking flow by selecting one-way trip, choosing departure city (Bengaluru), destination city (Delhi), and selecting a travel date (23rd of the month).

Starting URL: https://www.spicejet.com/

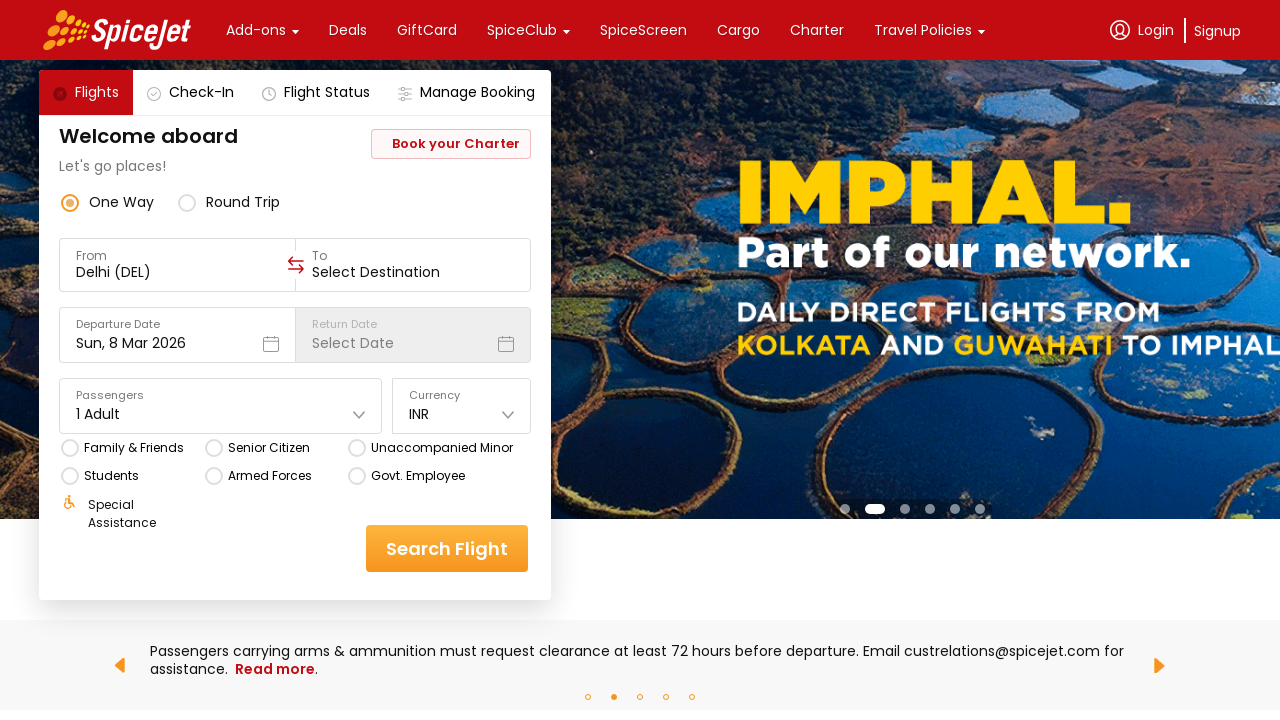

Selected one-way trip option at (122, 202) on xpath=//div[text()='one way']
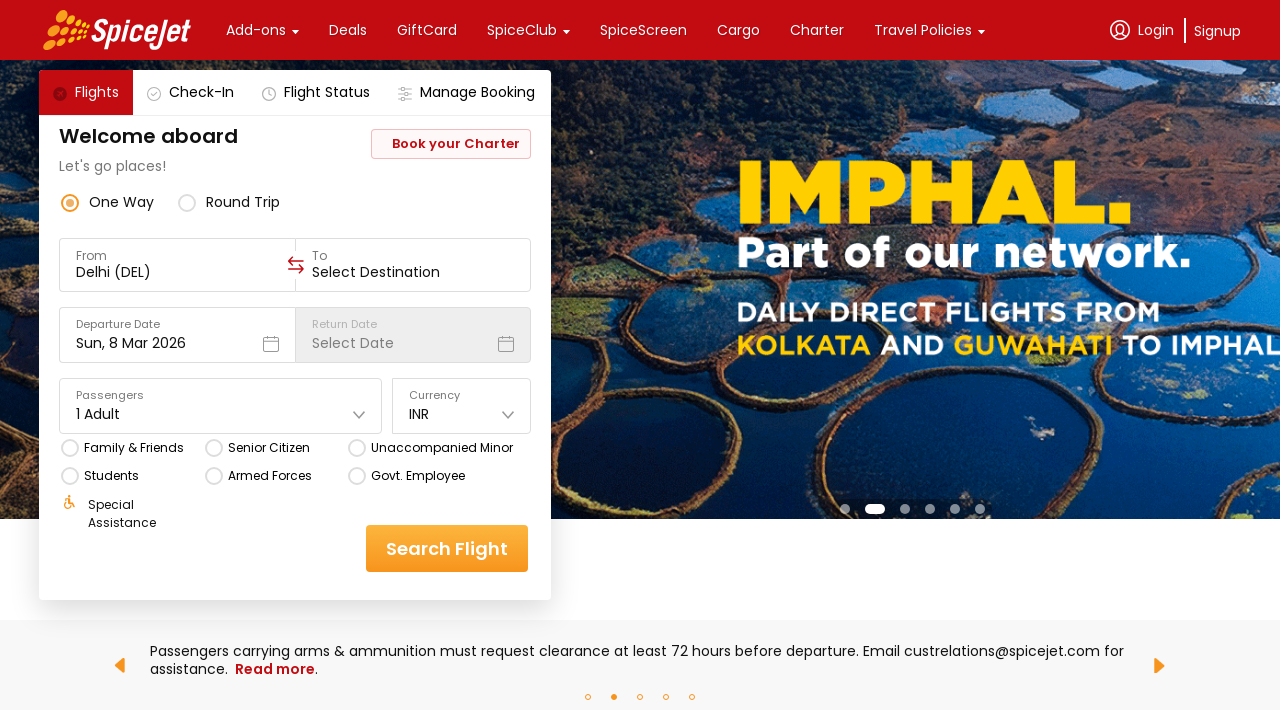

Clicked on From field to open city selector at (178, 256) on xpath=//div[text()='From']
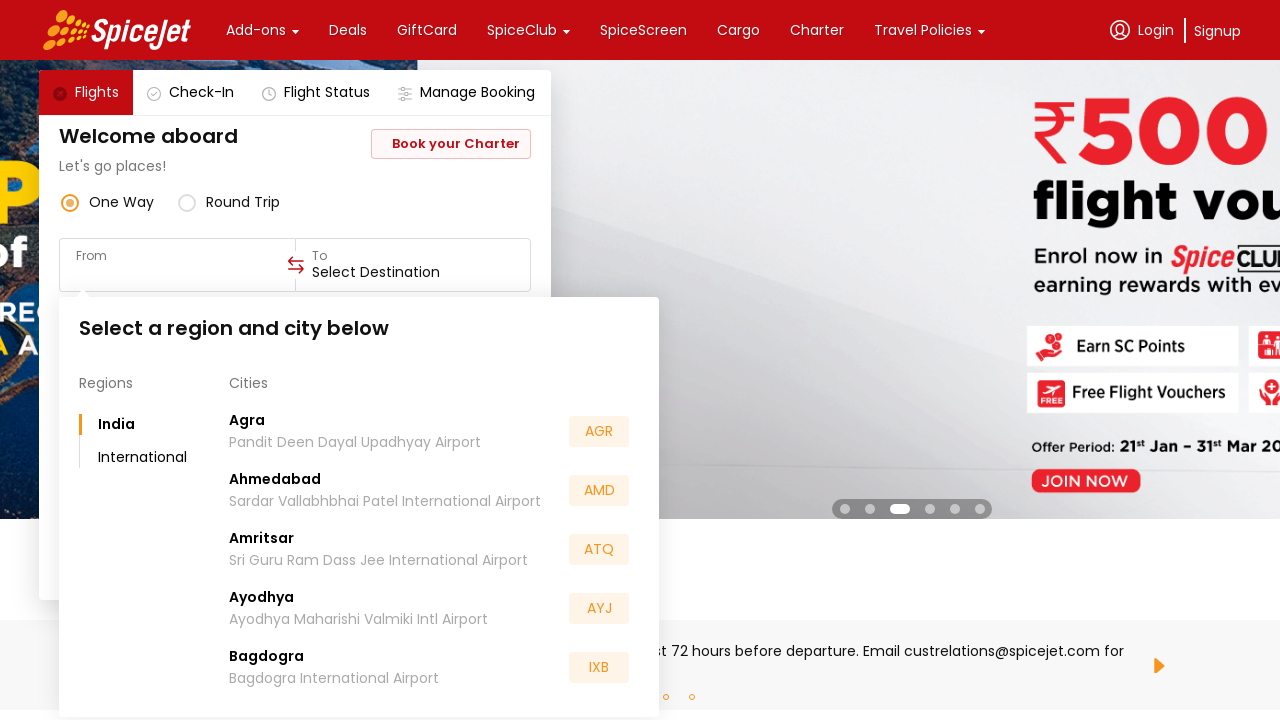

Selected Bengaluru as departure city at (266, 552) on xpath=//div[text()='Bengaluru']
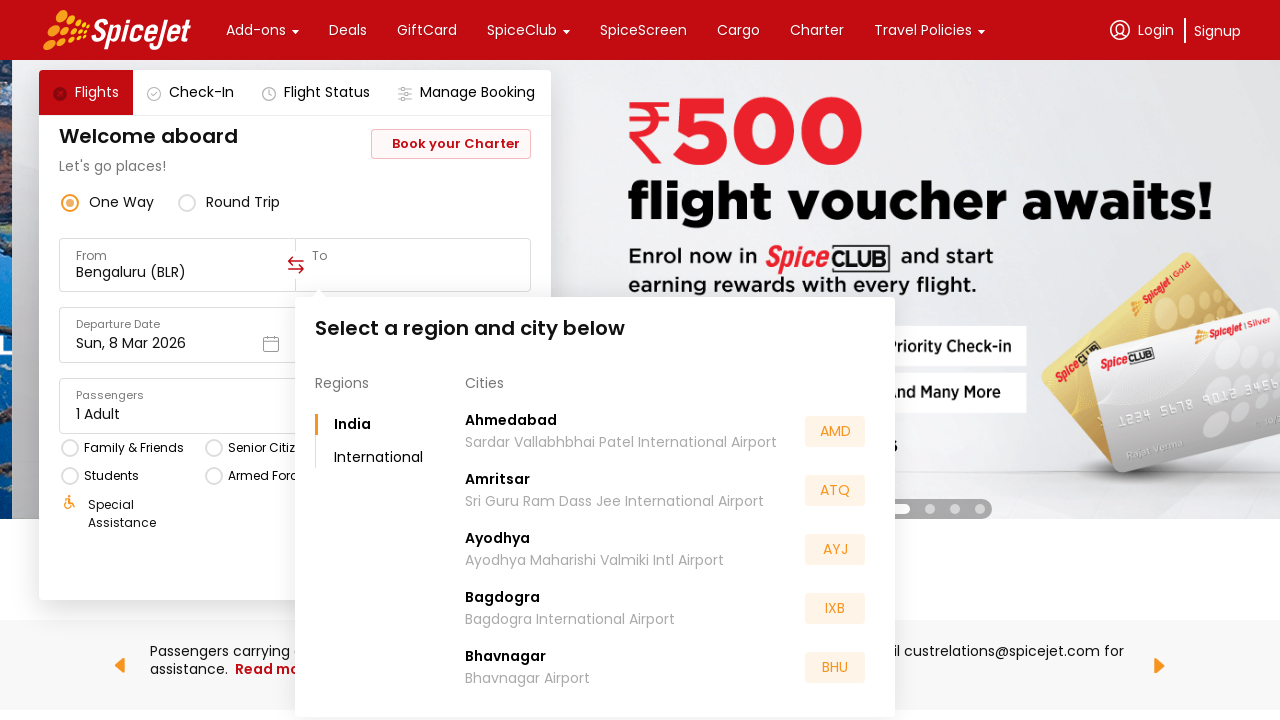

Selected Delhi as destination city at (484, 552) on xpath=//div[text()='Delhi']
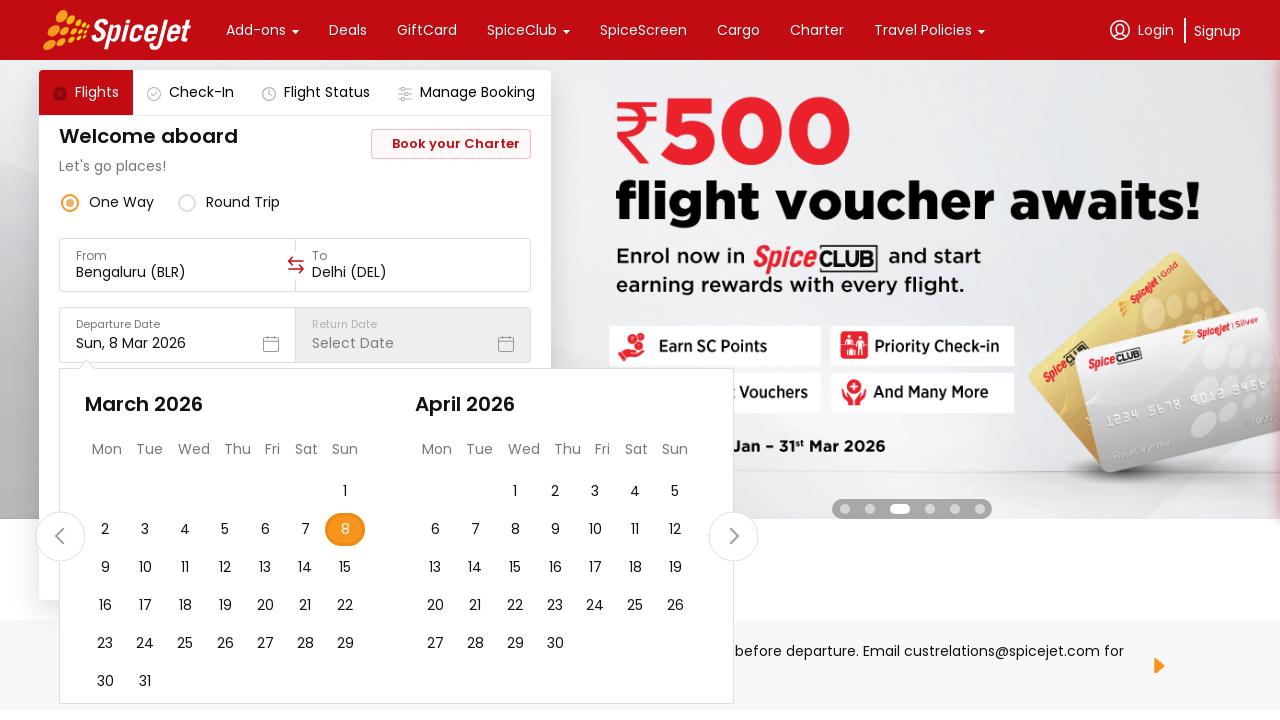

Selected 23rd of the month as travel date at (105, 644) on xpath=//div[@class='css-1dbjc4n r-1mdbw0j r-ymttw5 r-b2dl2 r-mzjzbw r-wk8lta r-t
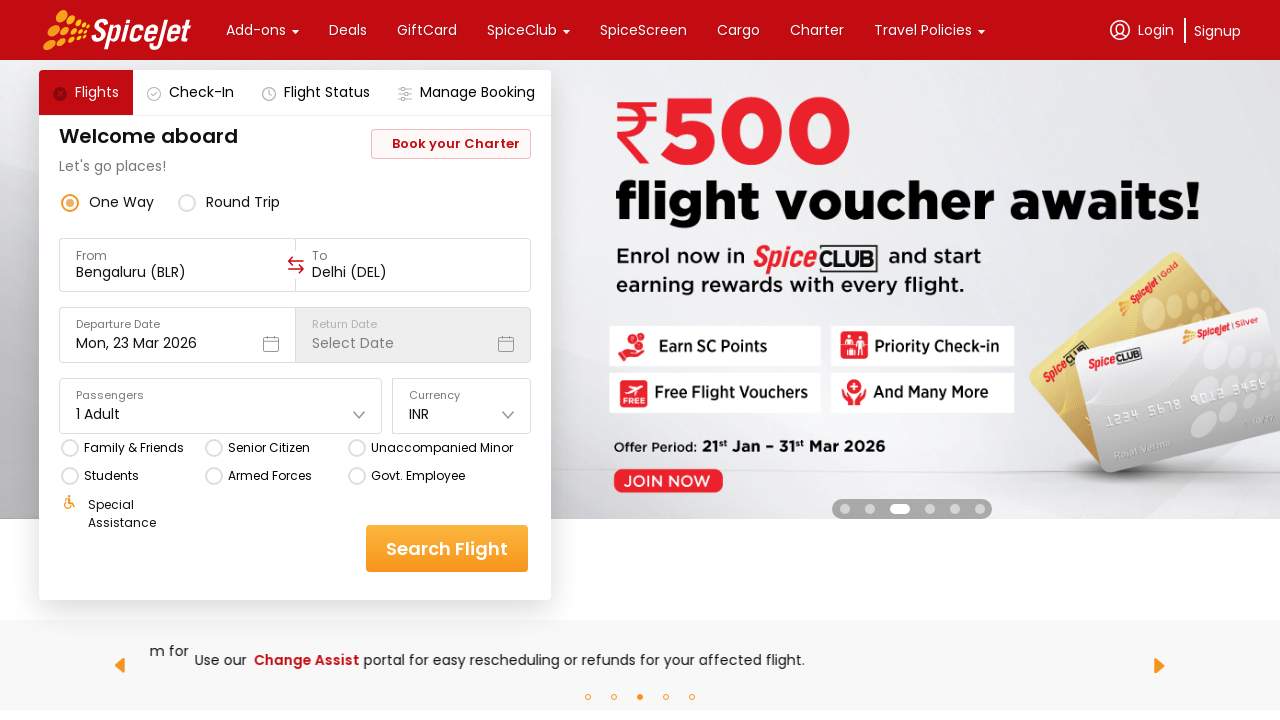

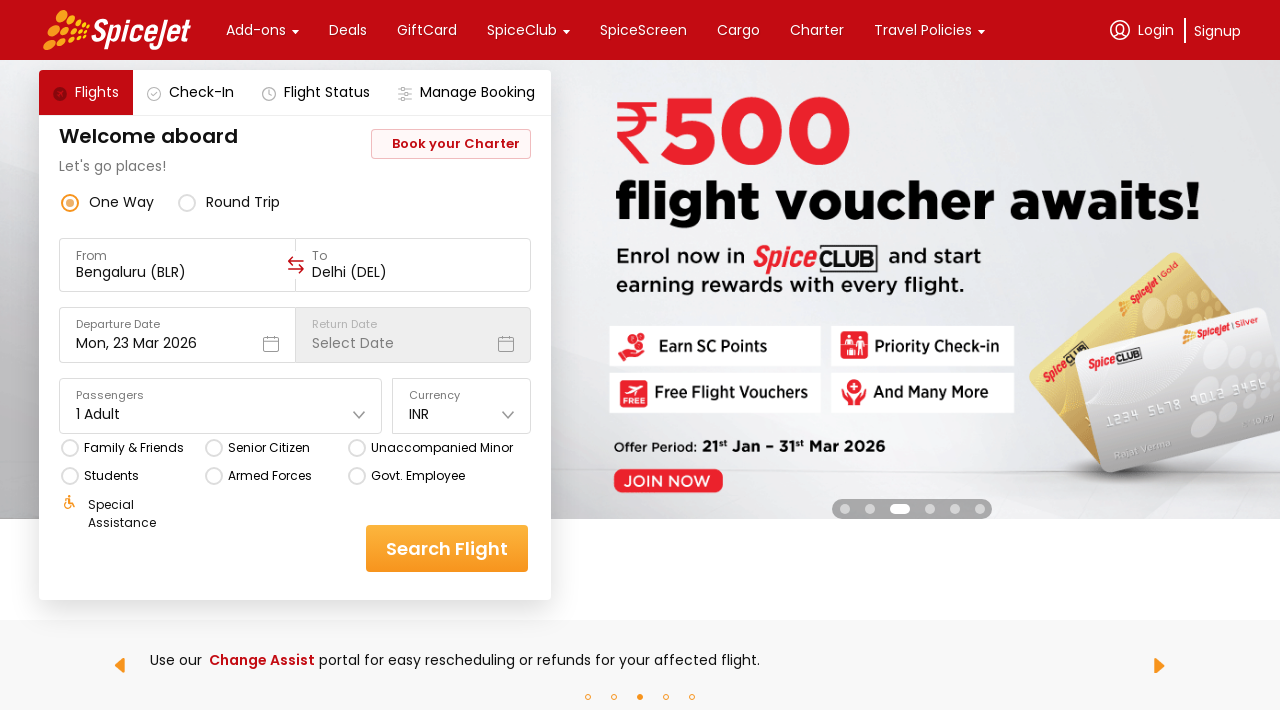